Navigates to Gmail homepage and takes a screenshot of the page to verify it loads correctly

Starting URL: https://www.gmail.com

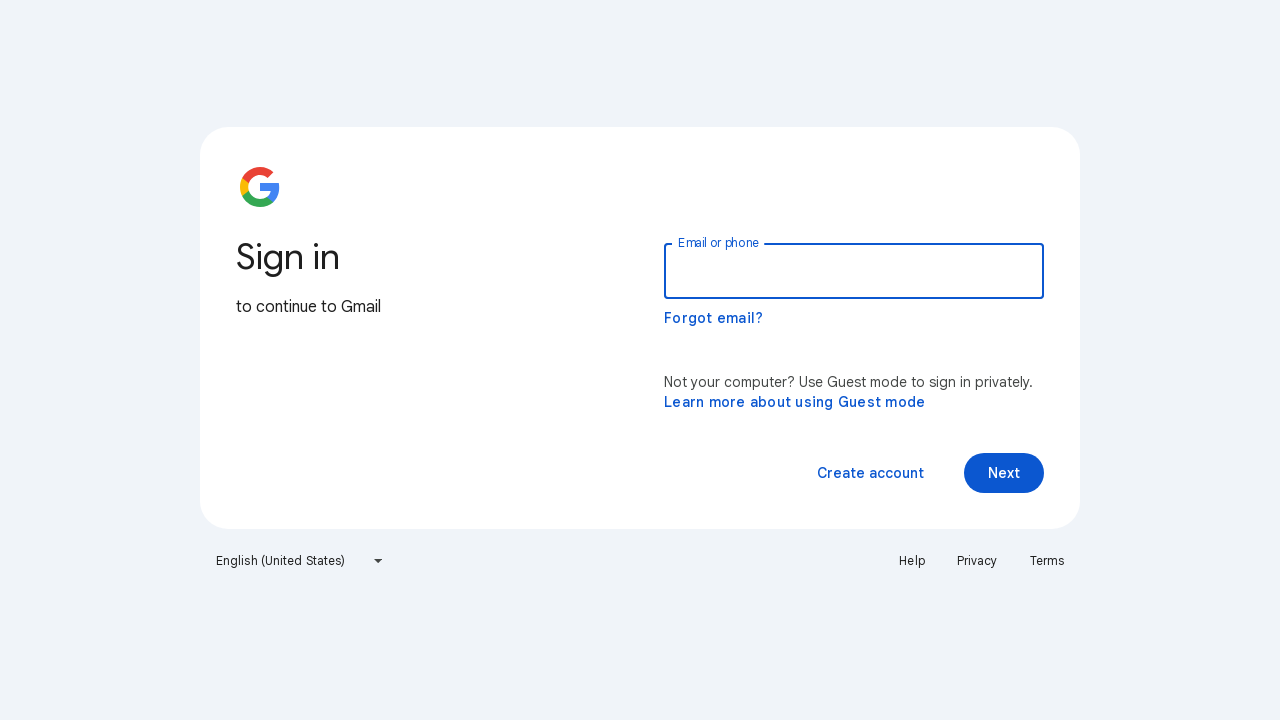

Waited for Gmail page to fully load (networkidle state)
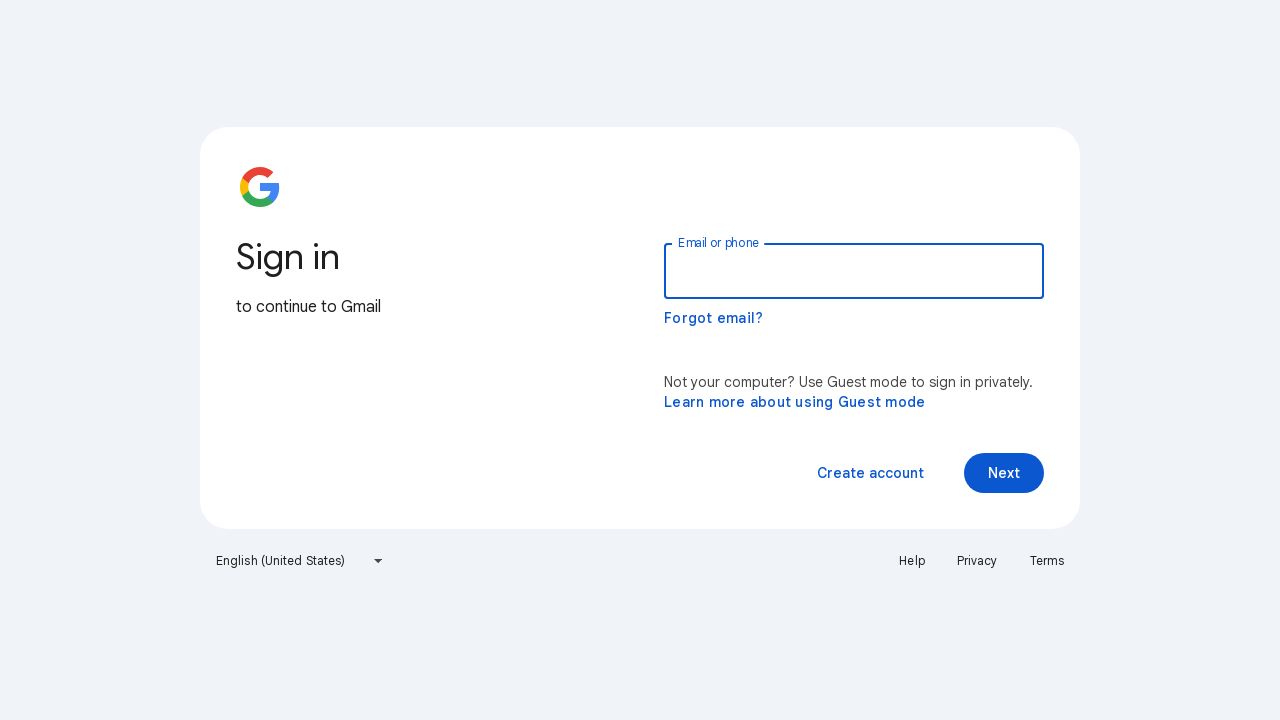

Captured screenshot of Gmail homepage to verify successful page load
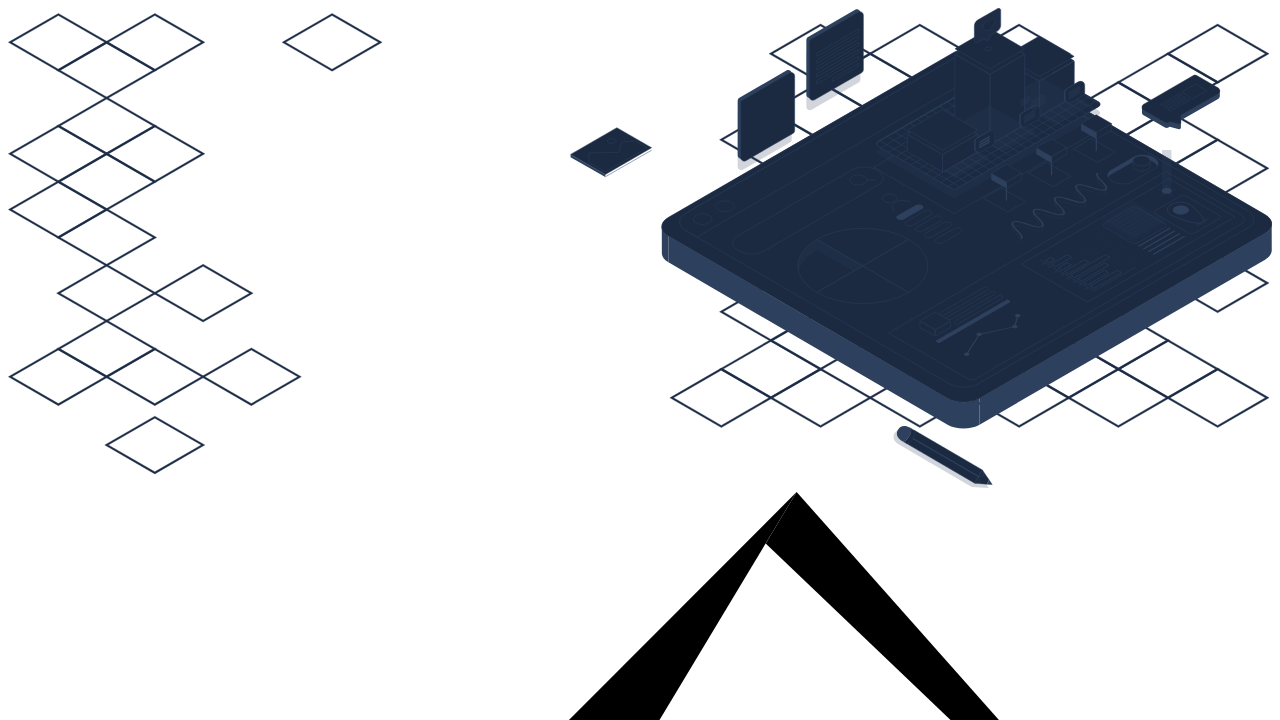

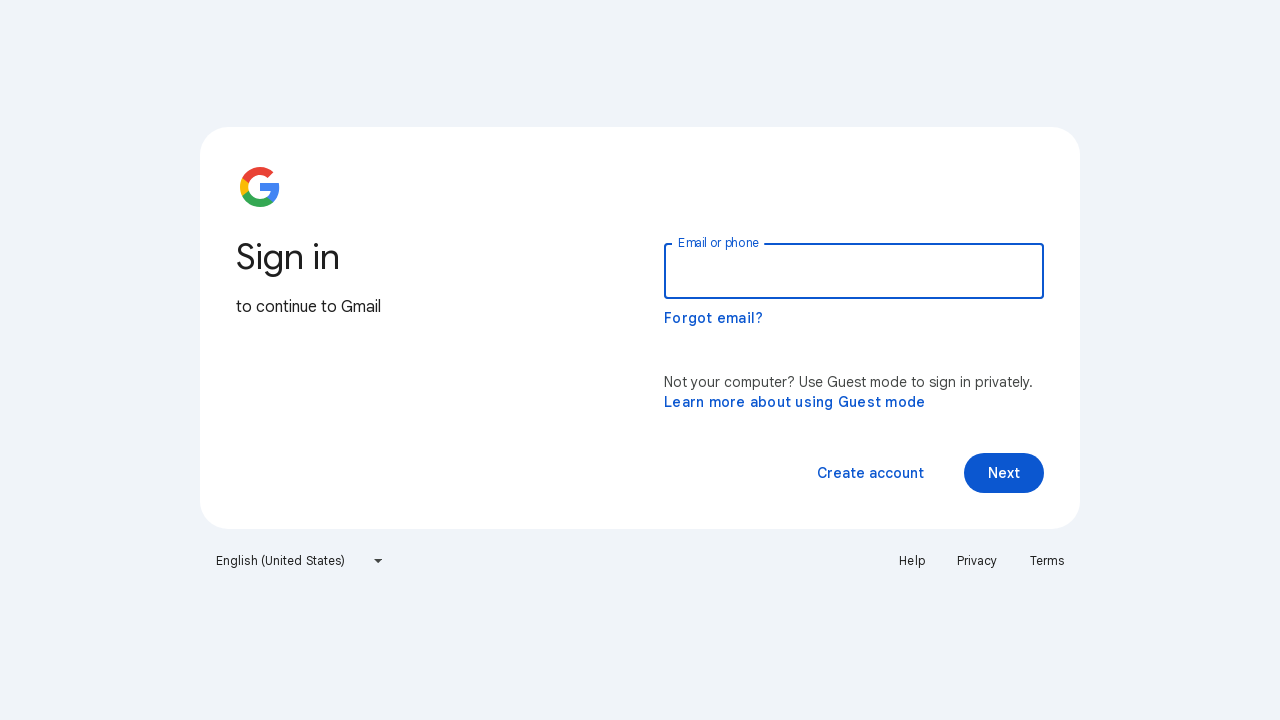